Tests mouse interaction actions including double-click on a hover element and right-click on a reload link

Starting URL: https://www.rahulshettyacademy.com/AutomationPractice/

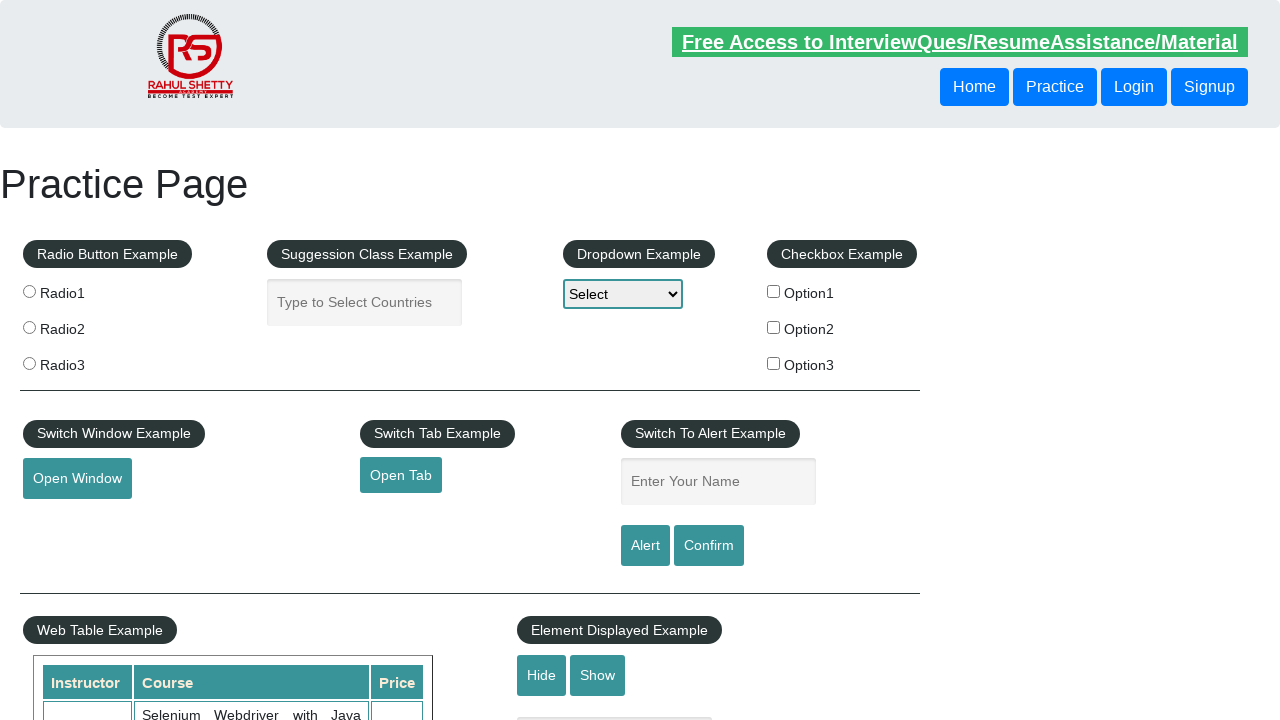

Double-clicked on the mouse hover element at (83, 361) on #mousehover
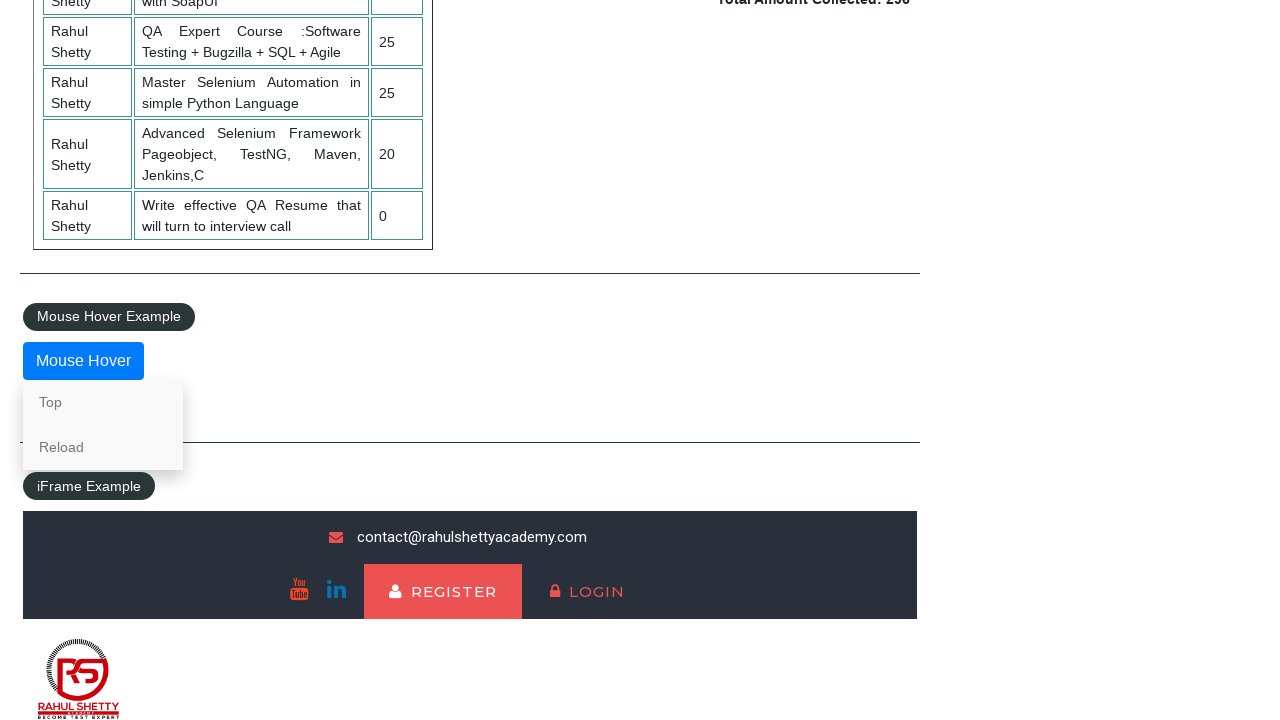

Right-clicked on the Reload link at (103, 447) on a:has-text('Reload')
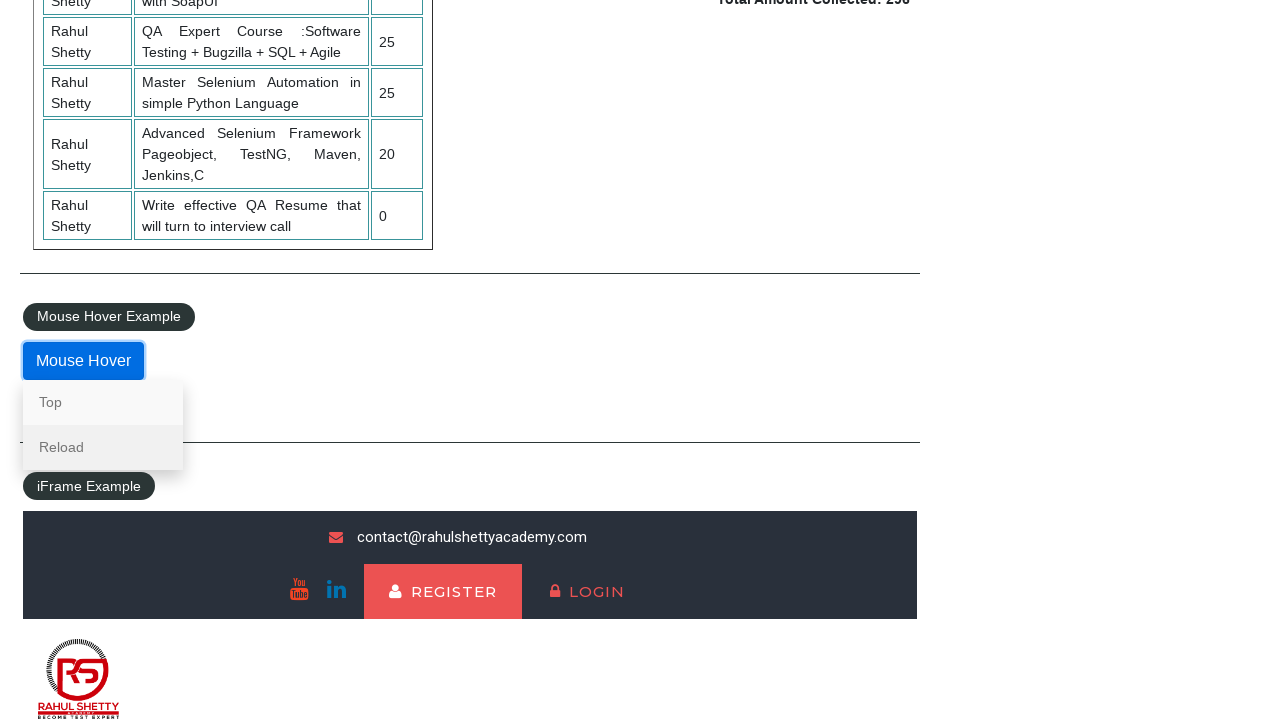

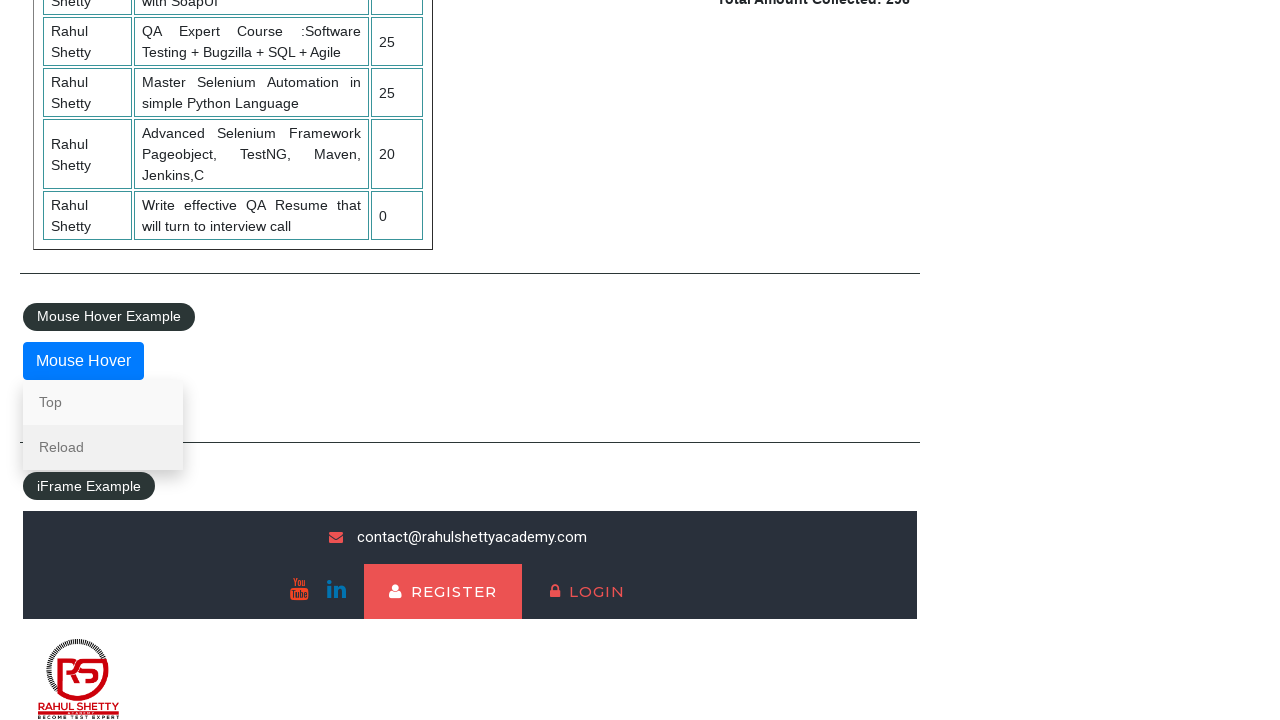